Tests waiting for an element to be displayed, then clicks a Start button to trigger dynamic content loading

Starting URL: https://the-internet.herokuapp.com/dynamic_loading/2

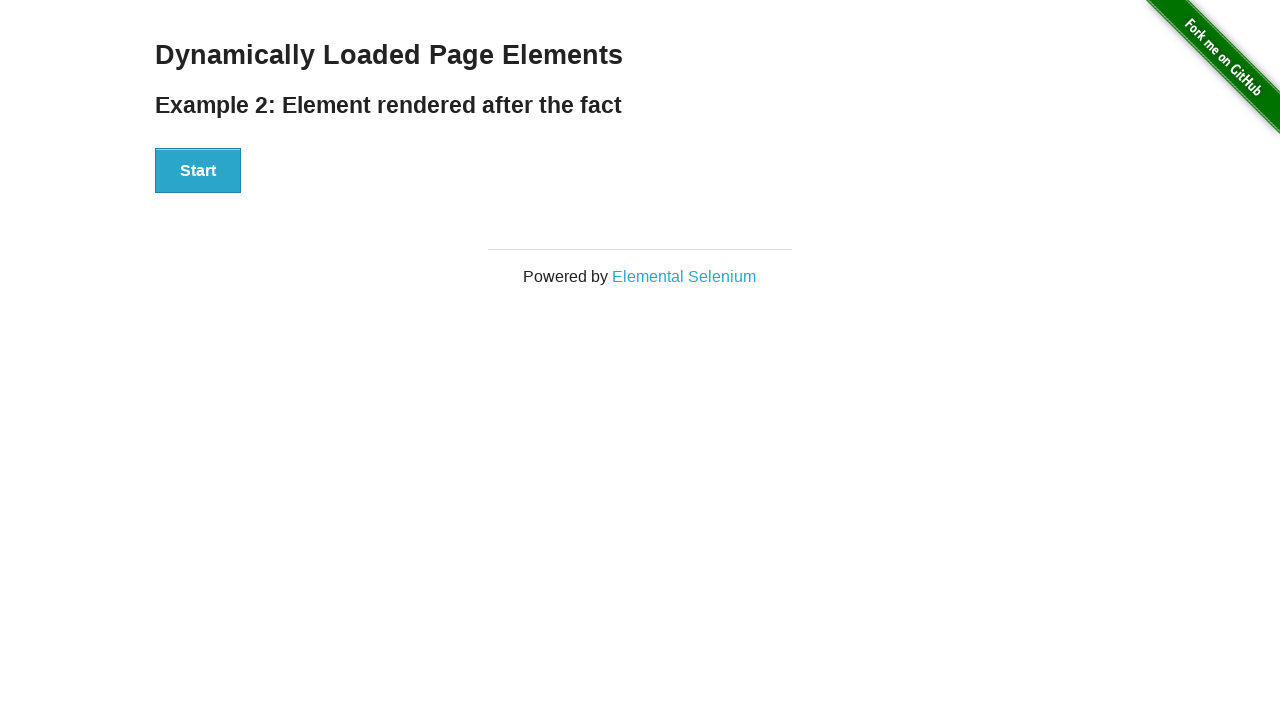

Waited for Start button to be displayed
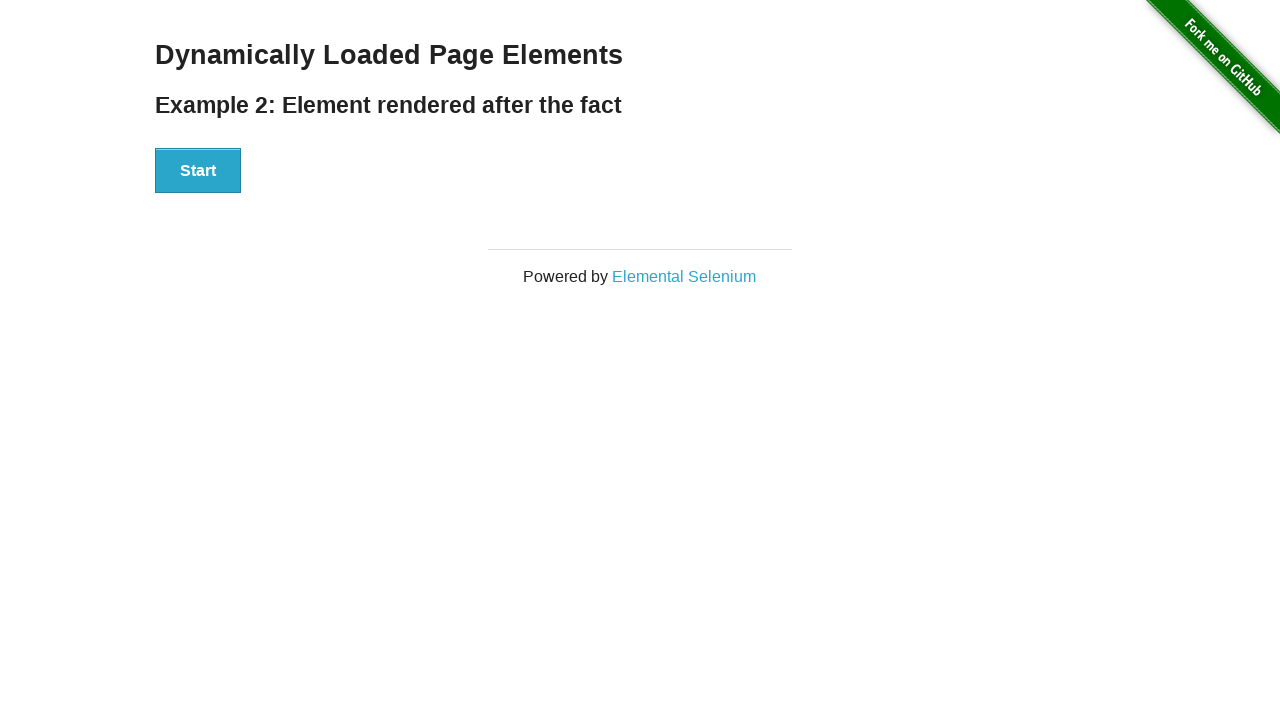

Clicked the Start button to trigger dynamic content loading at (198, 171) on xpath=//button[text()='Start']
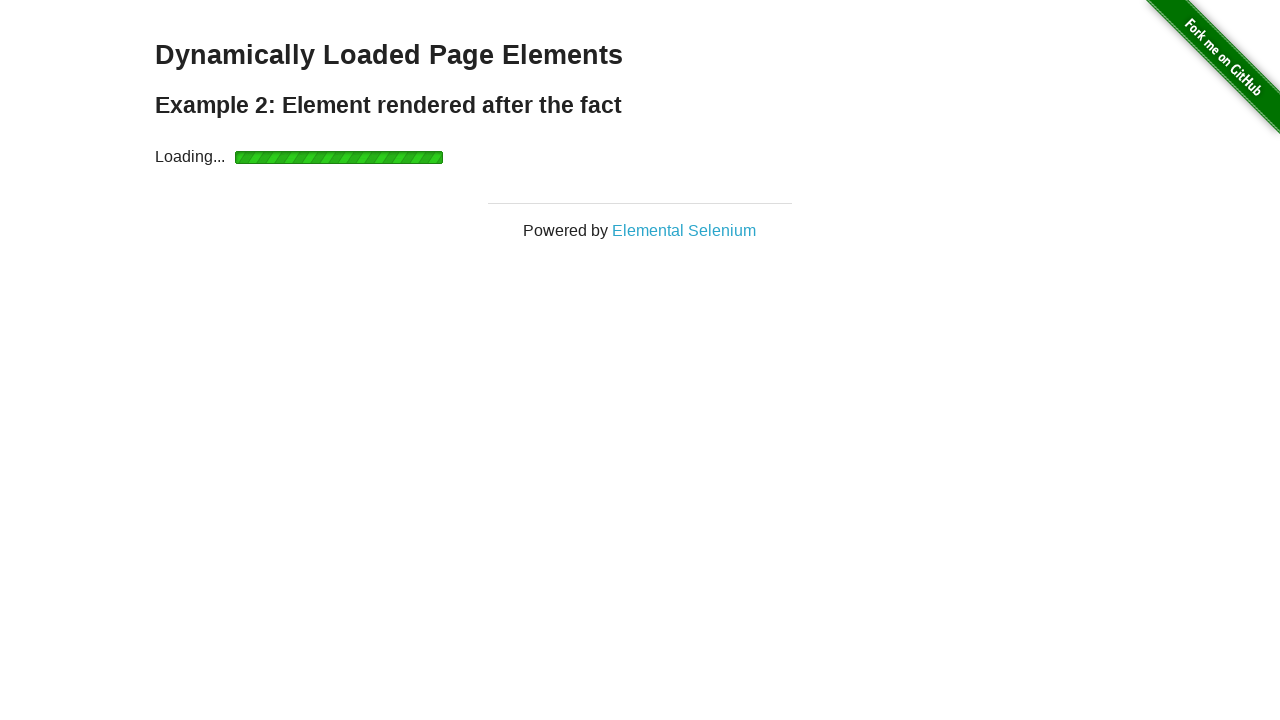

Waited for dynamic content to load and finish element to appear
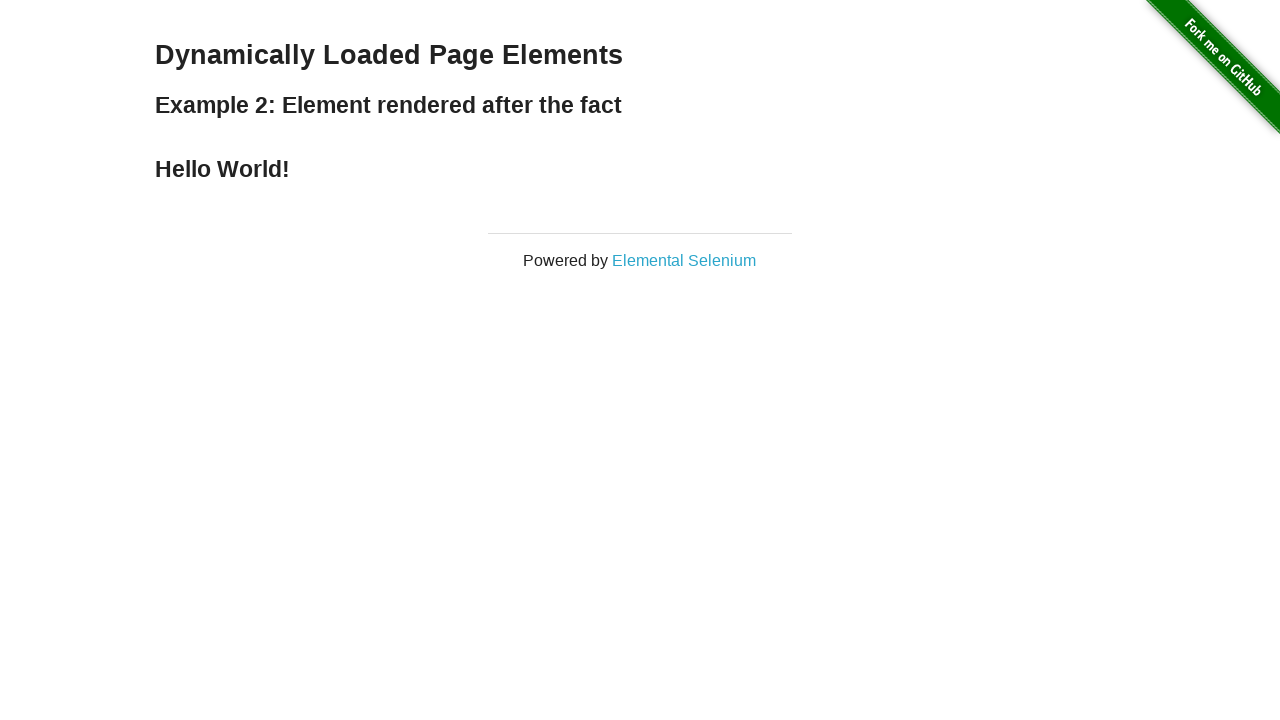

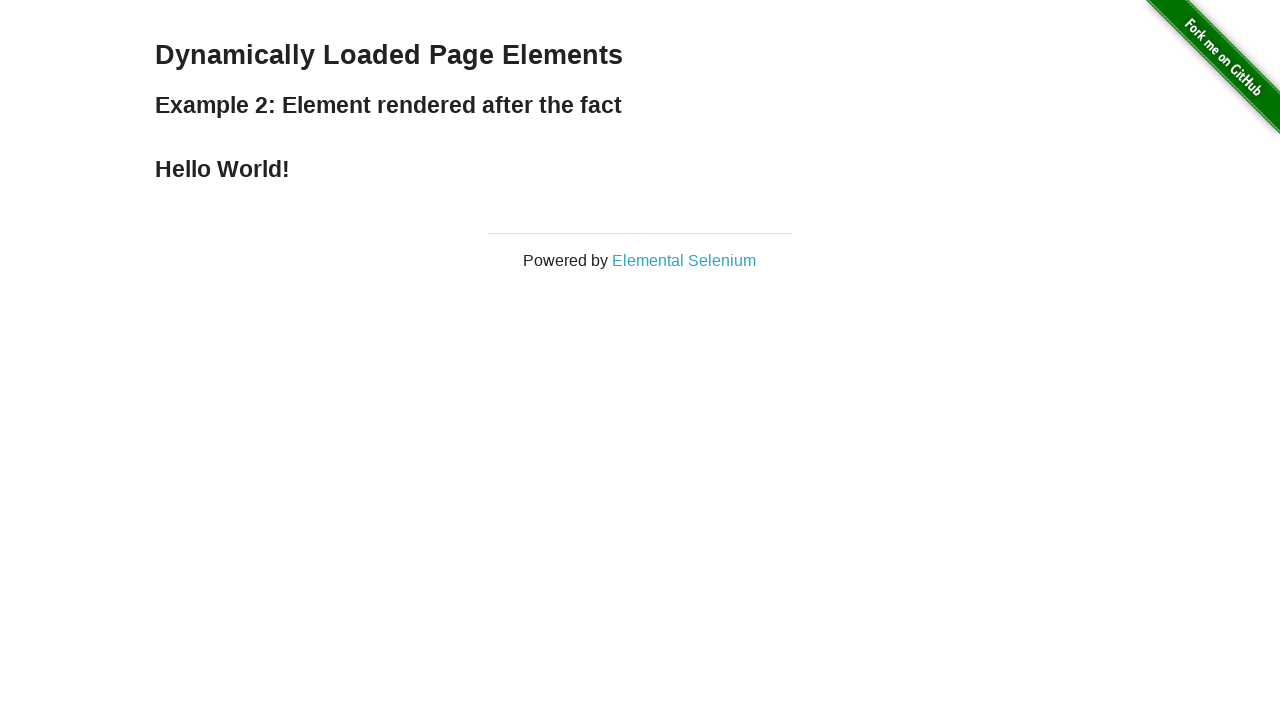